Tests dynamic loading functionality by clicking a Start button and waiting for the "Hello World!" text to appear on the page

Starting URL: https://the-internet.herokuapp.com/dynamic_loading/1

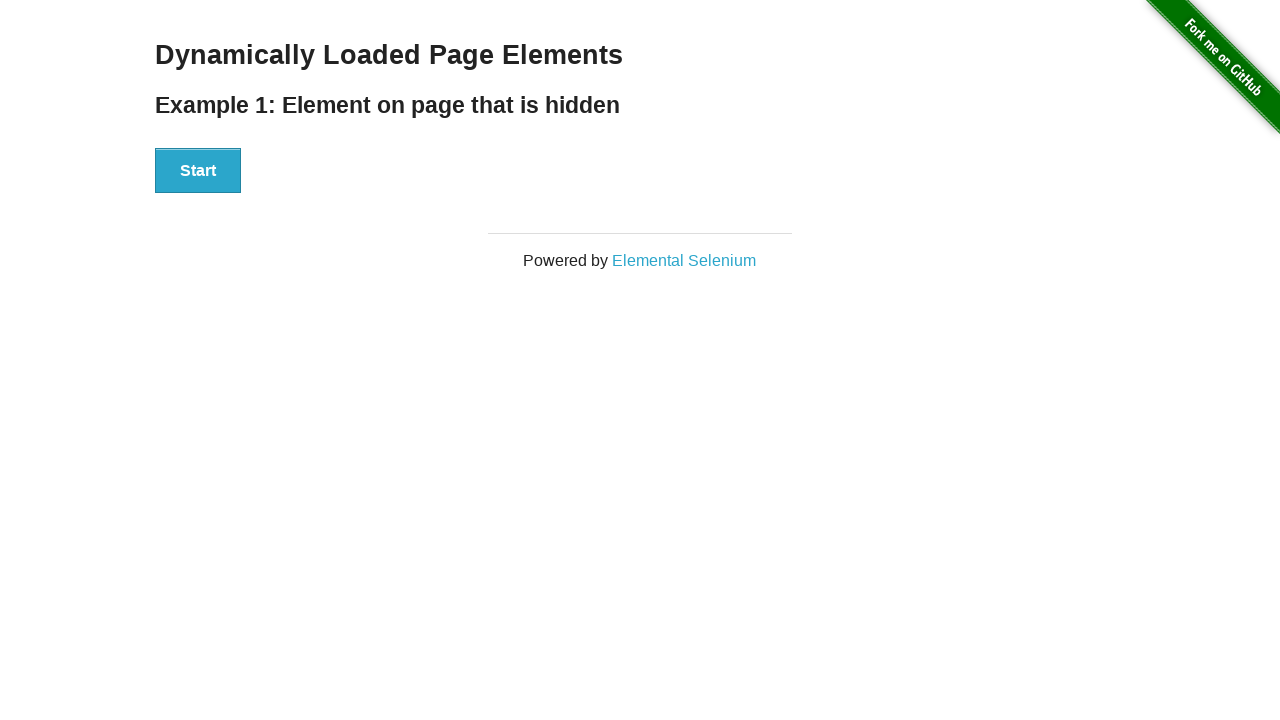

Clicked Start button to trigger dynamic loading at (198, 171) on xpath=//button[text()='Start']
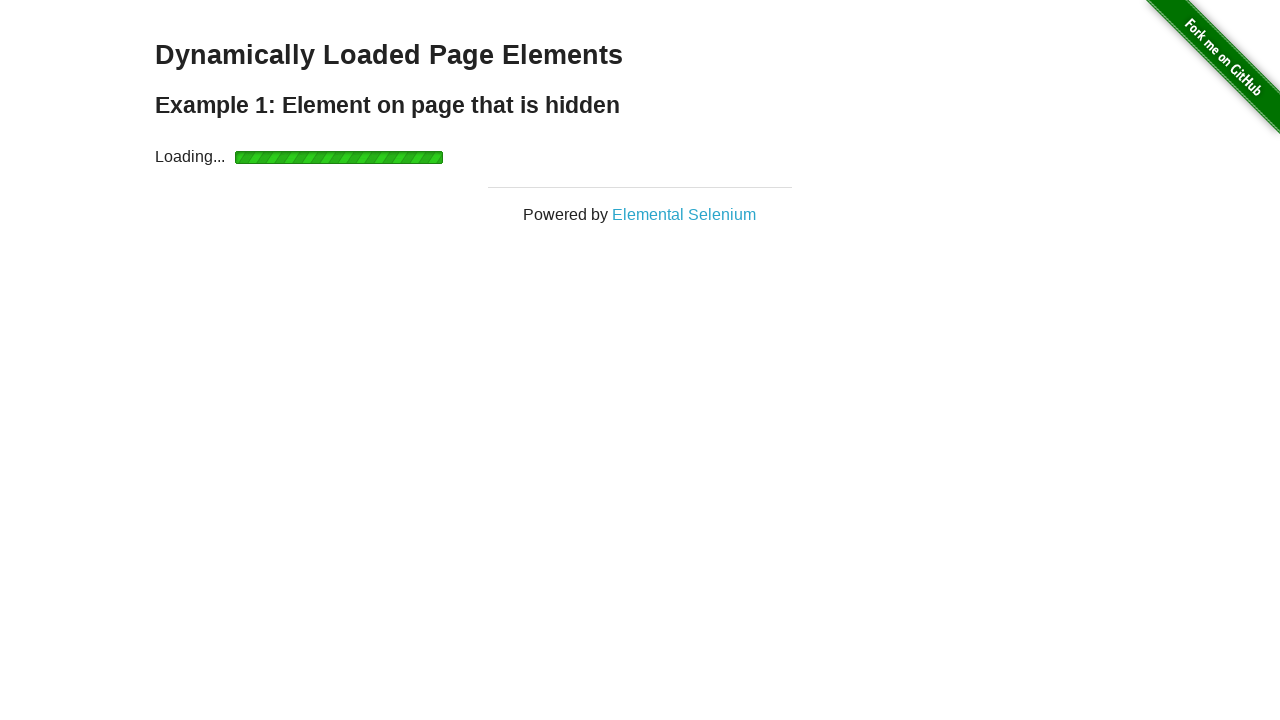

Waited for 'Hello World!' text to appear on the page
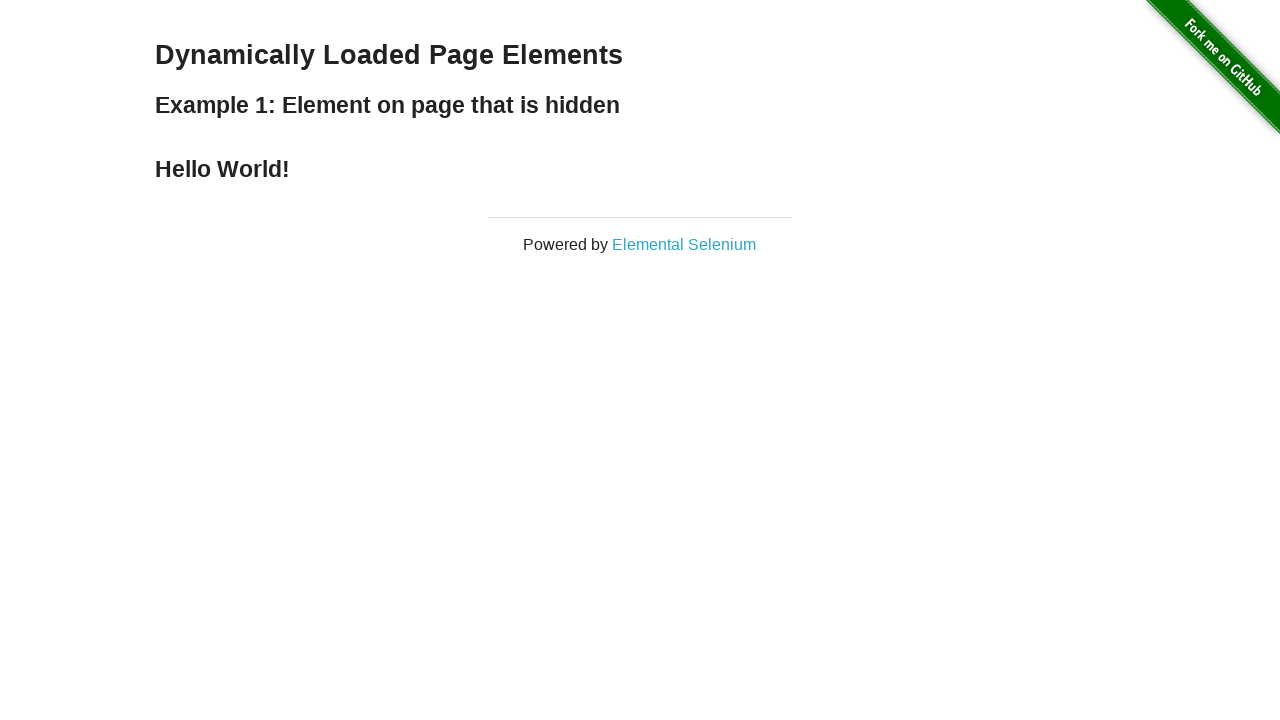

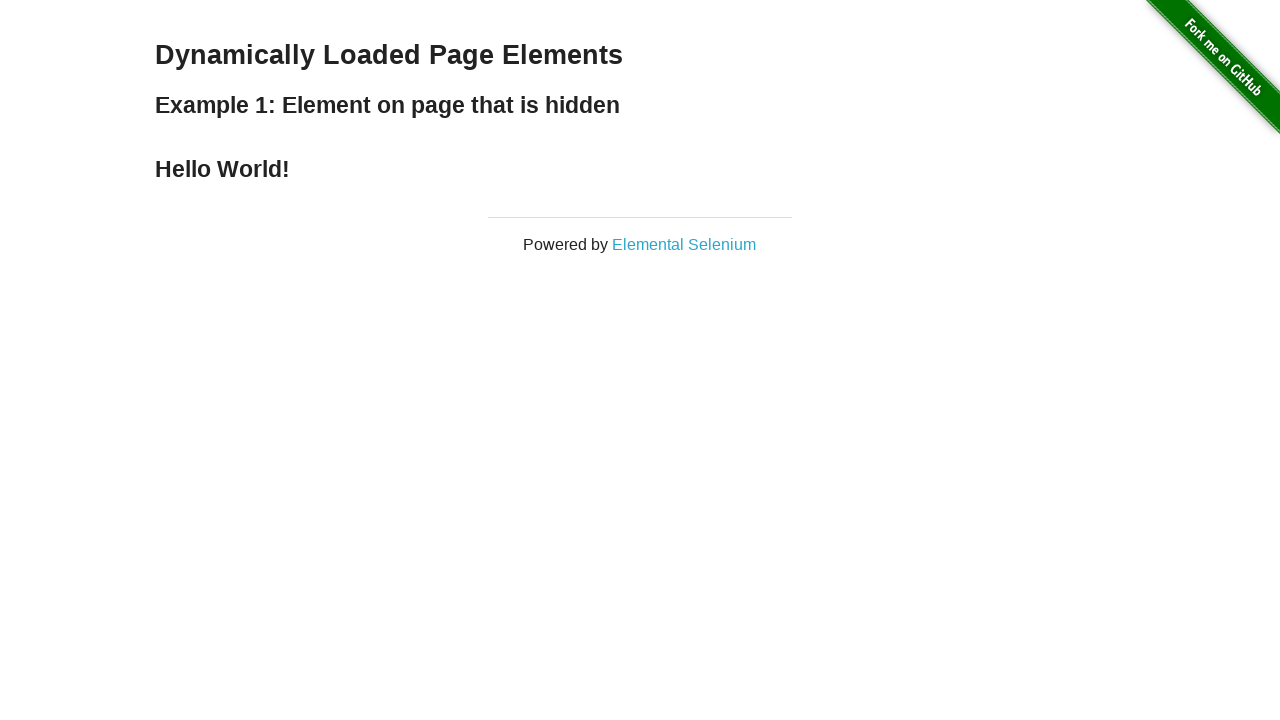